Tests JavaScript alert handling by clicking a button to trigger an alert and accepting it, then clicking another button to trigger a confirmation dialog and dismissing it.

Starting URL: https://demoqa.com/alerts

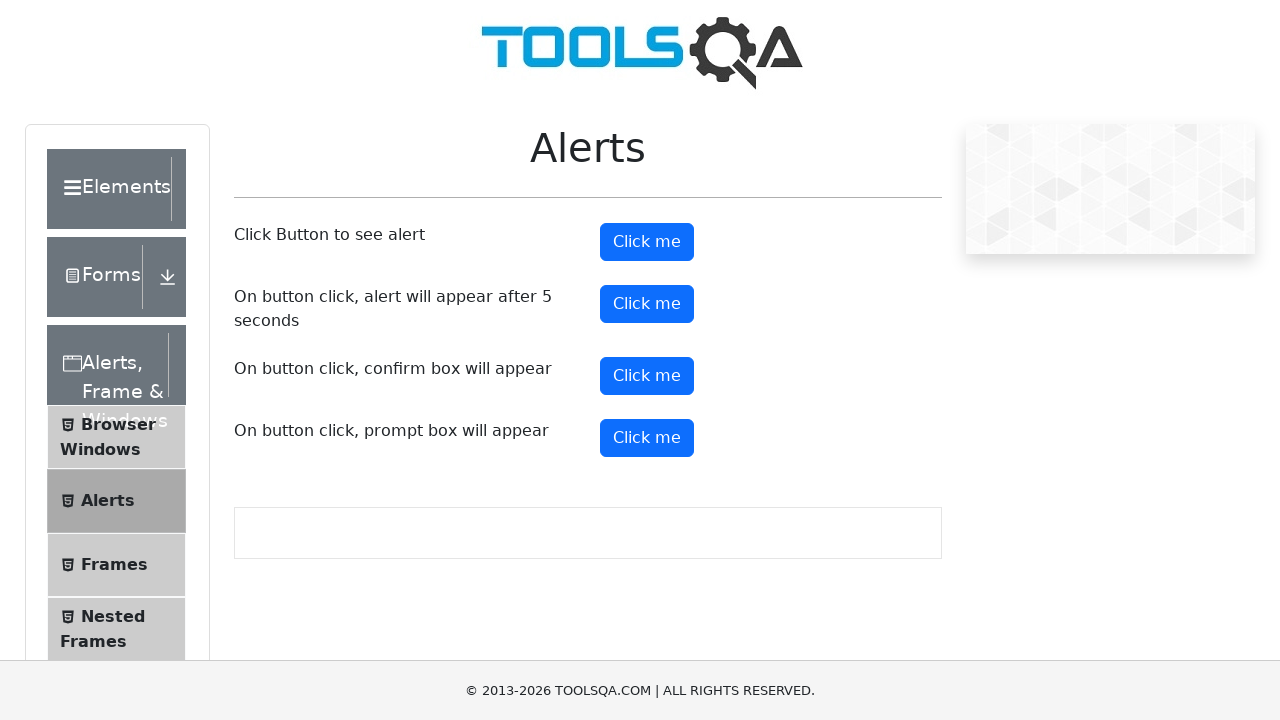

Clicked alert button to trigger simple alert at (647, 242) on button#alertButton
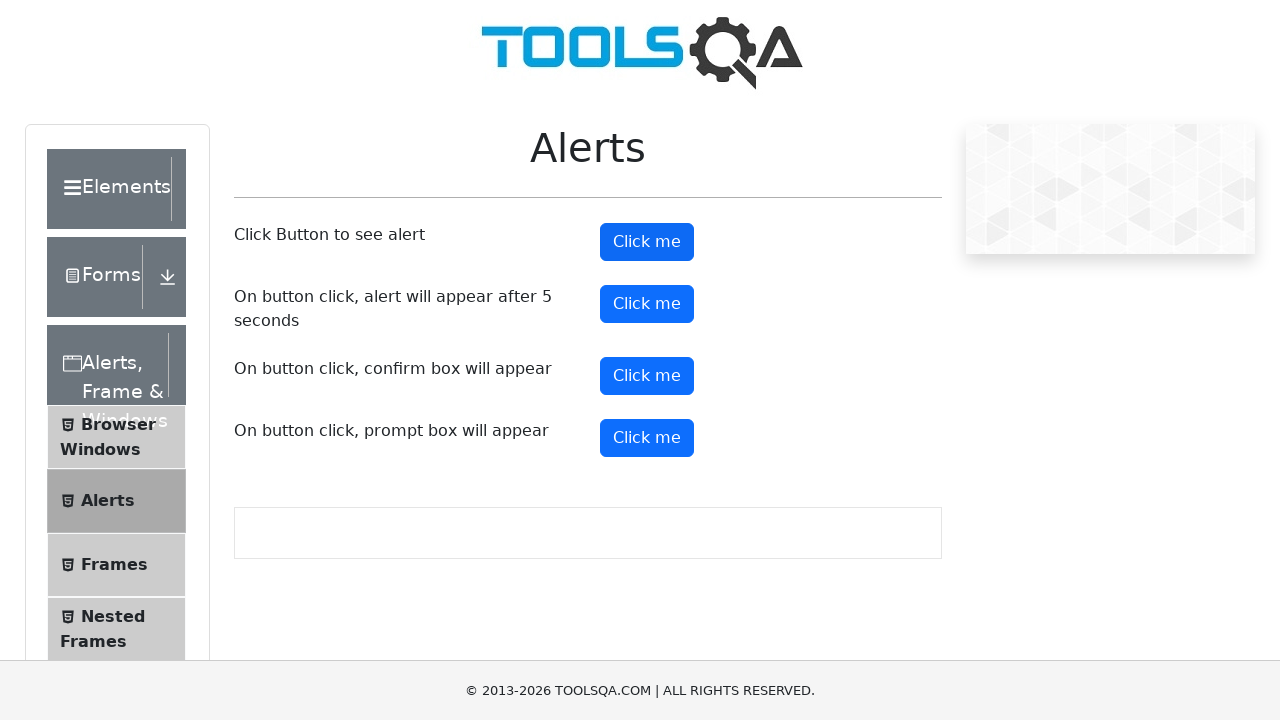

Set up dialog handler to accept alert
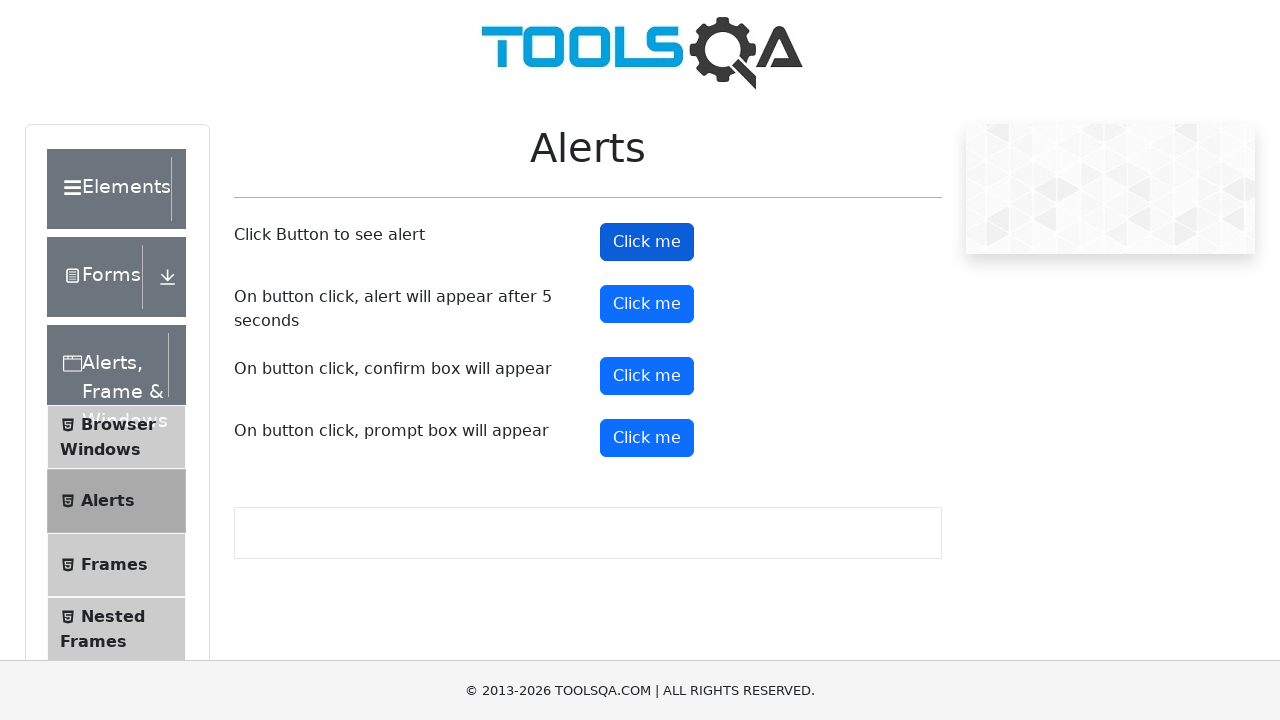

Waited for alert to be handled
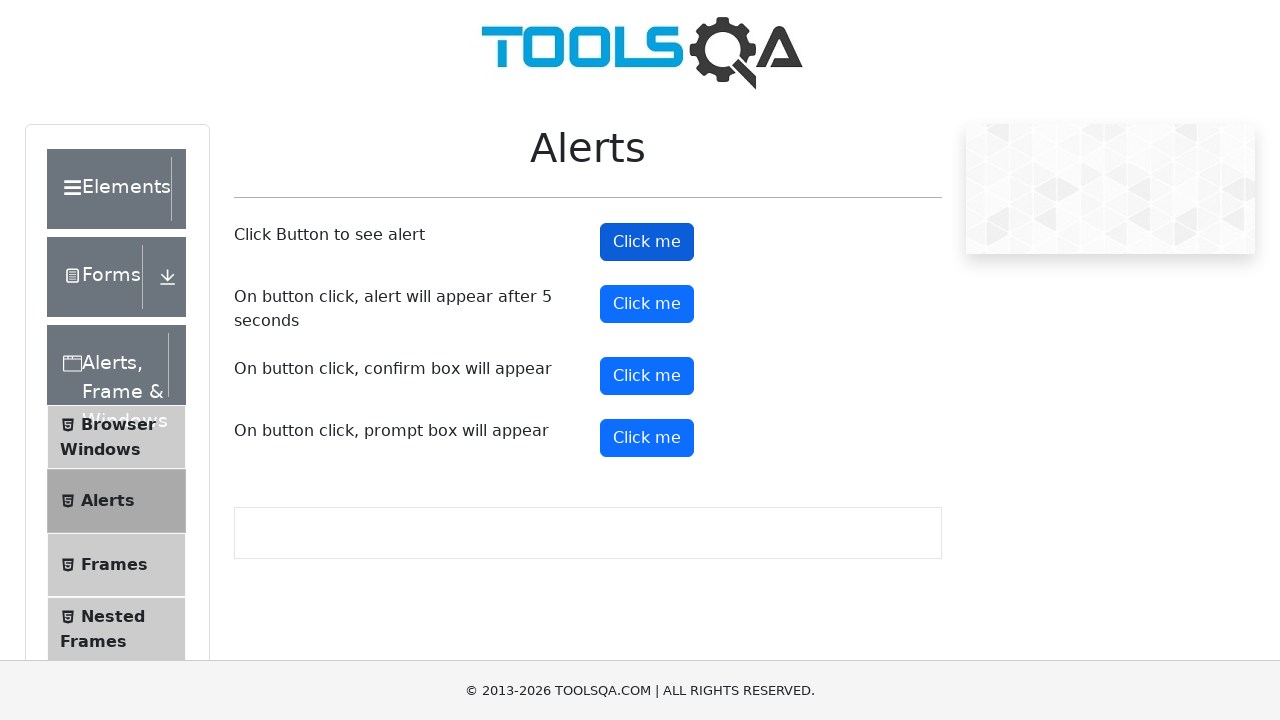

Clicked confirm button to trigger confirmation dialog at (647, 376) on button#confirmButton
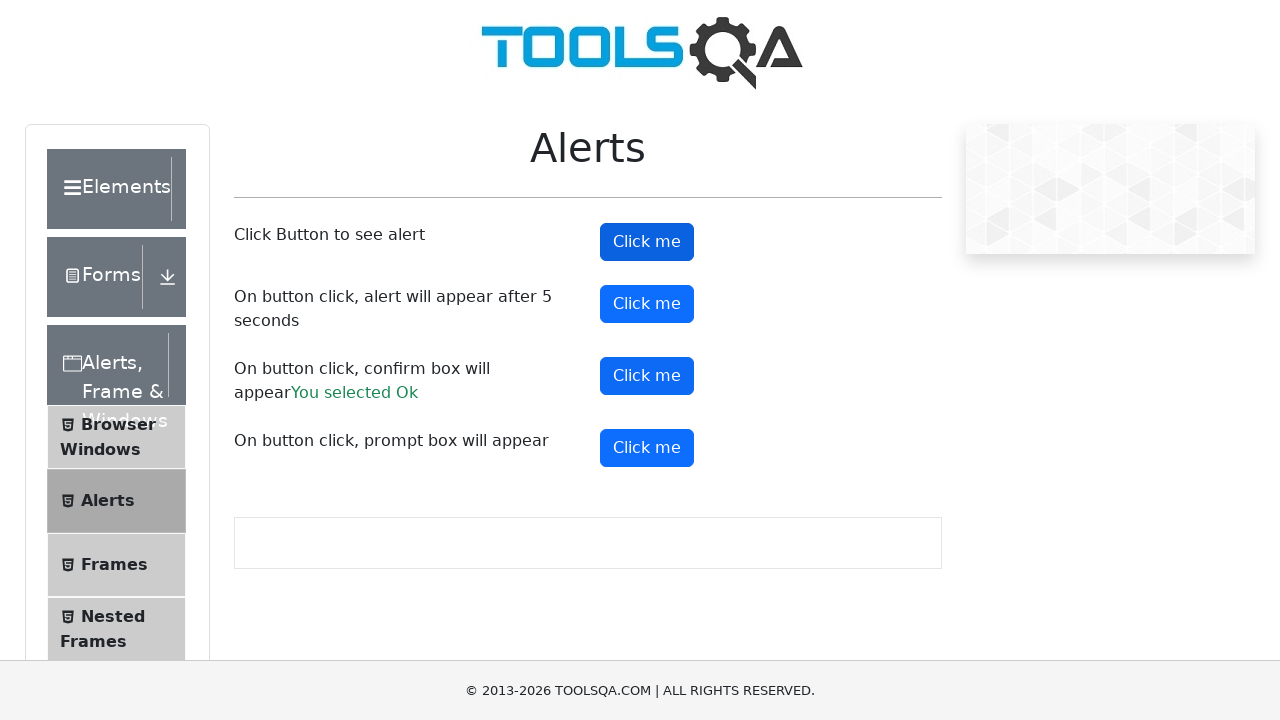

Set up dialog handler to dismiss confirmation dialog
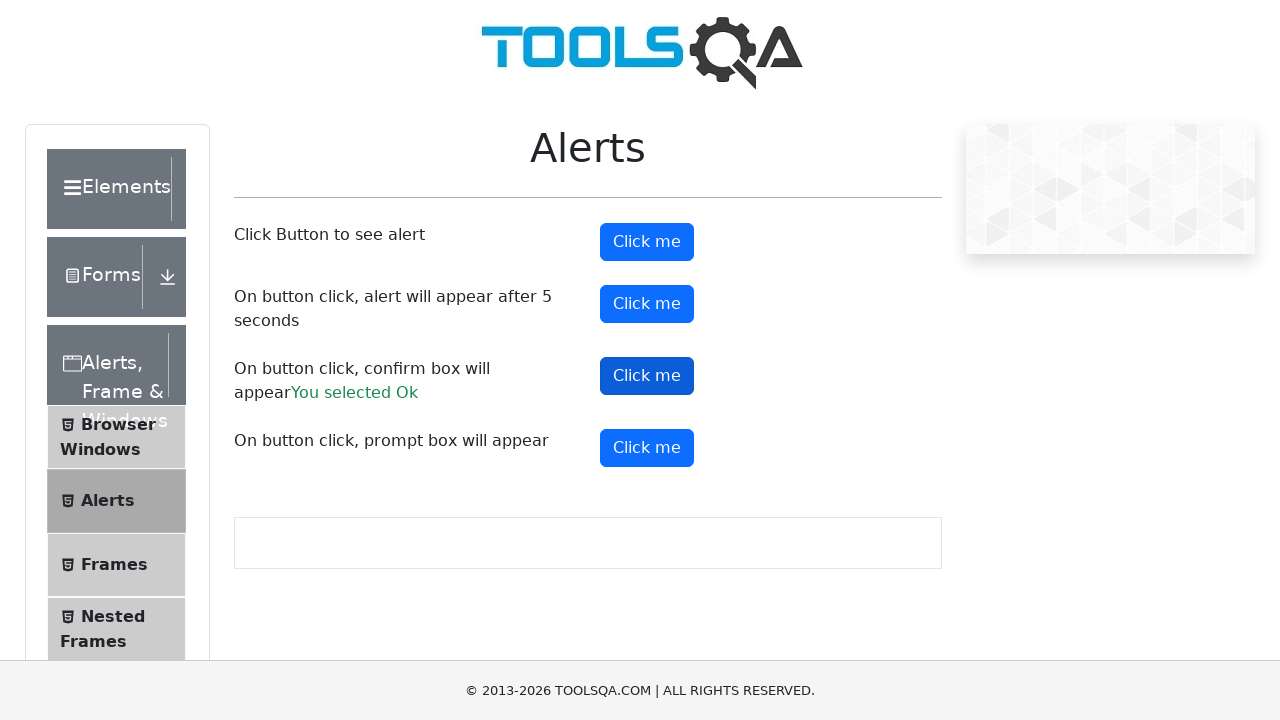

Waited for confirmation dialog to be dismissed
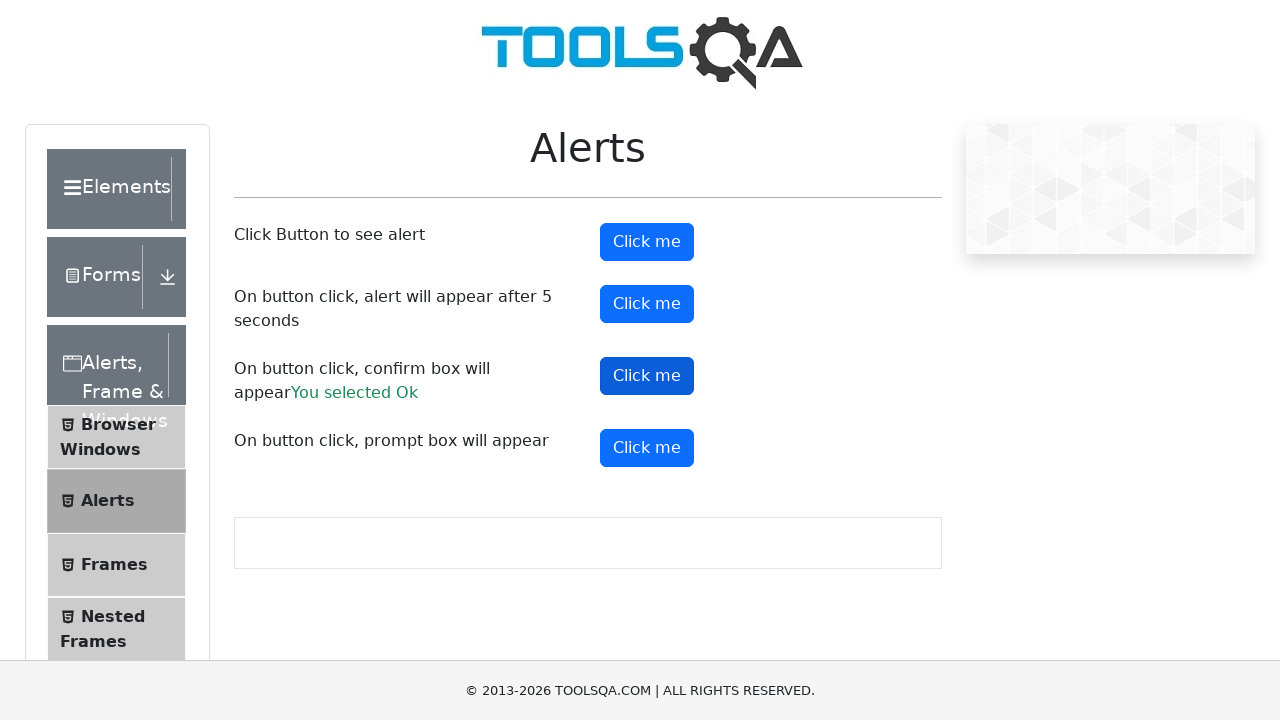

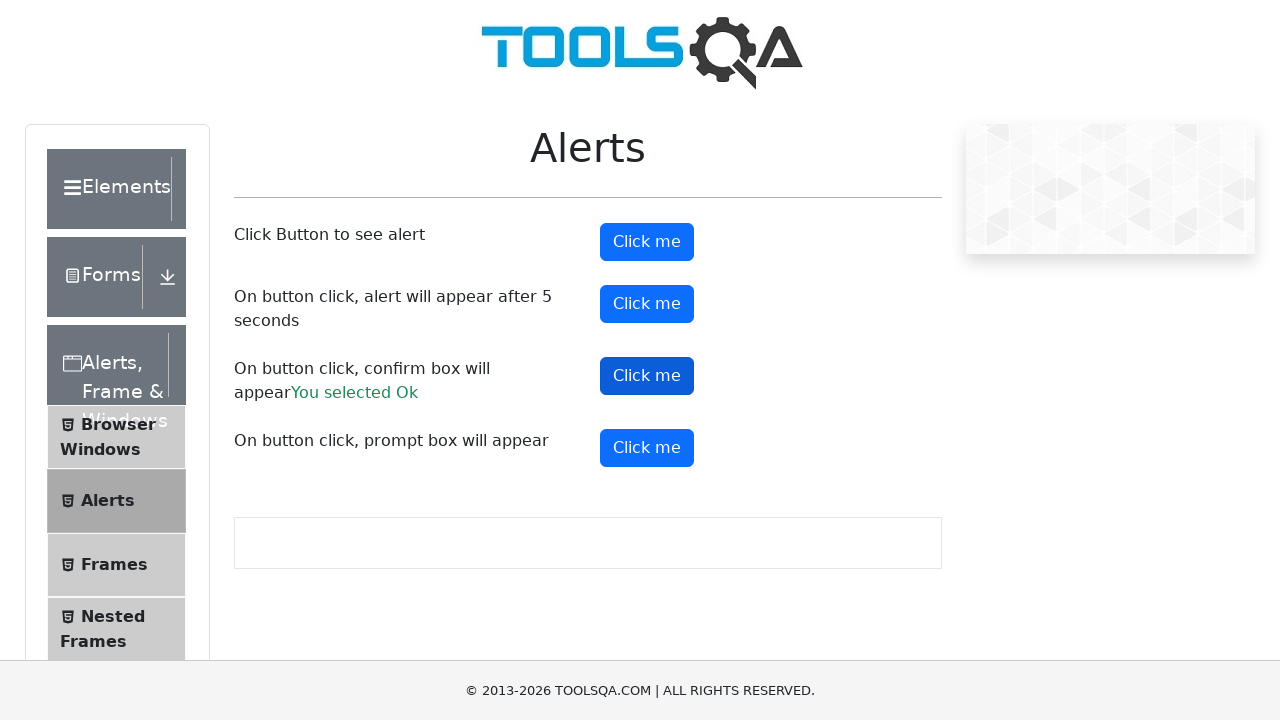